Tests JavaScript confirm dialog by clicking the confirm button and accepting the confirmation dialog.

Starting URL: https://demoqa.com/alerts

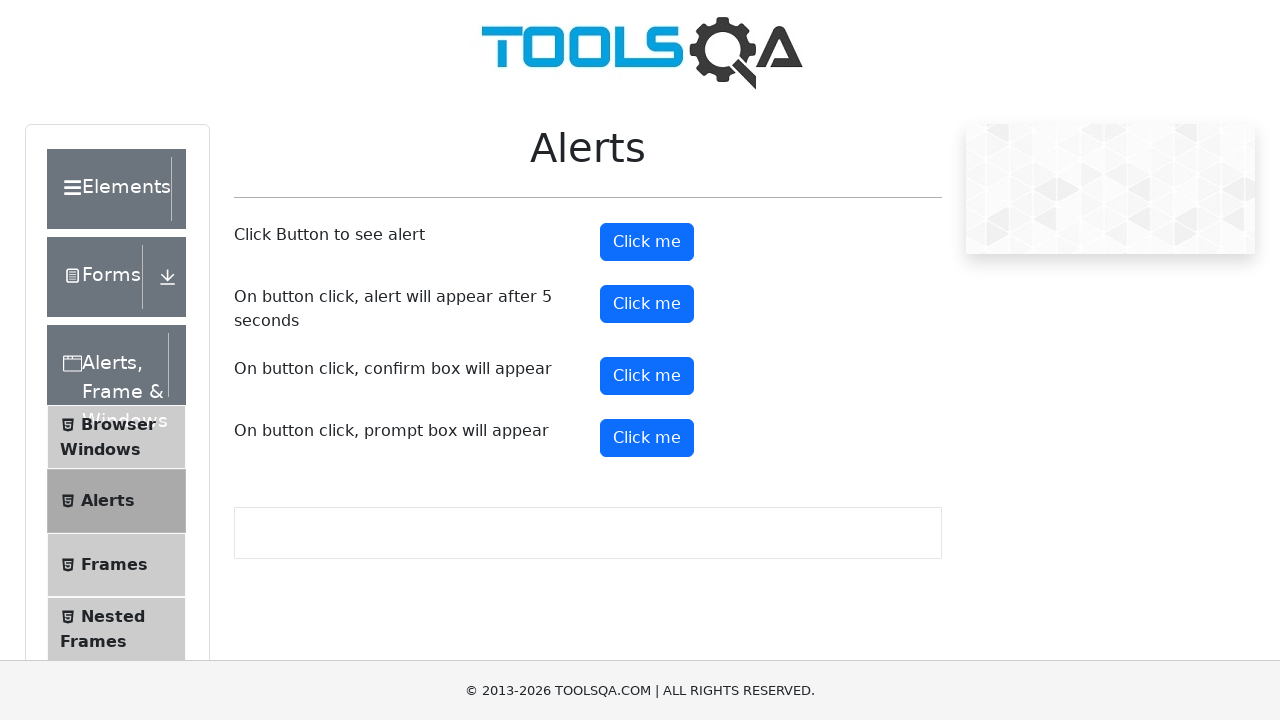

Set up dialog handler to accept confirm dialogs
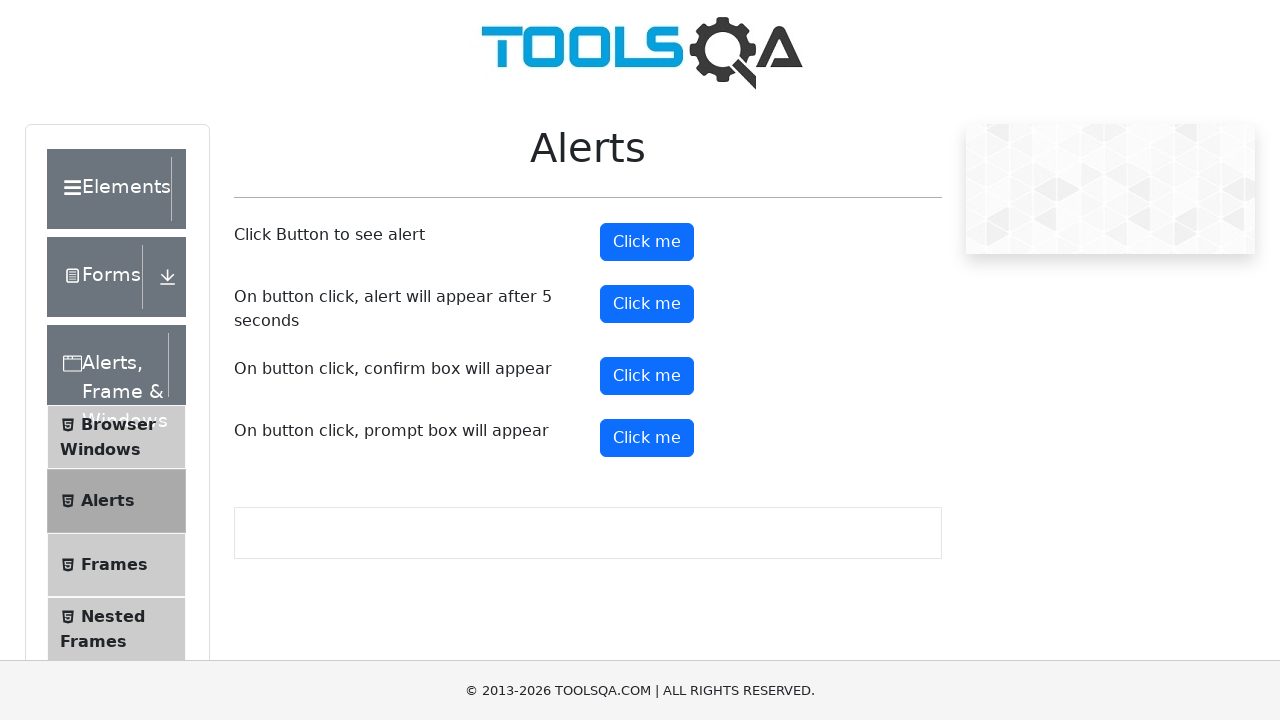

Clicked the confirm button to trigger JavaScript confirm dialog at (647, 376) on #confirmButton
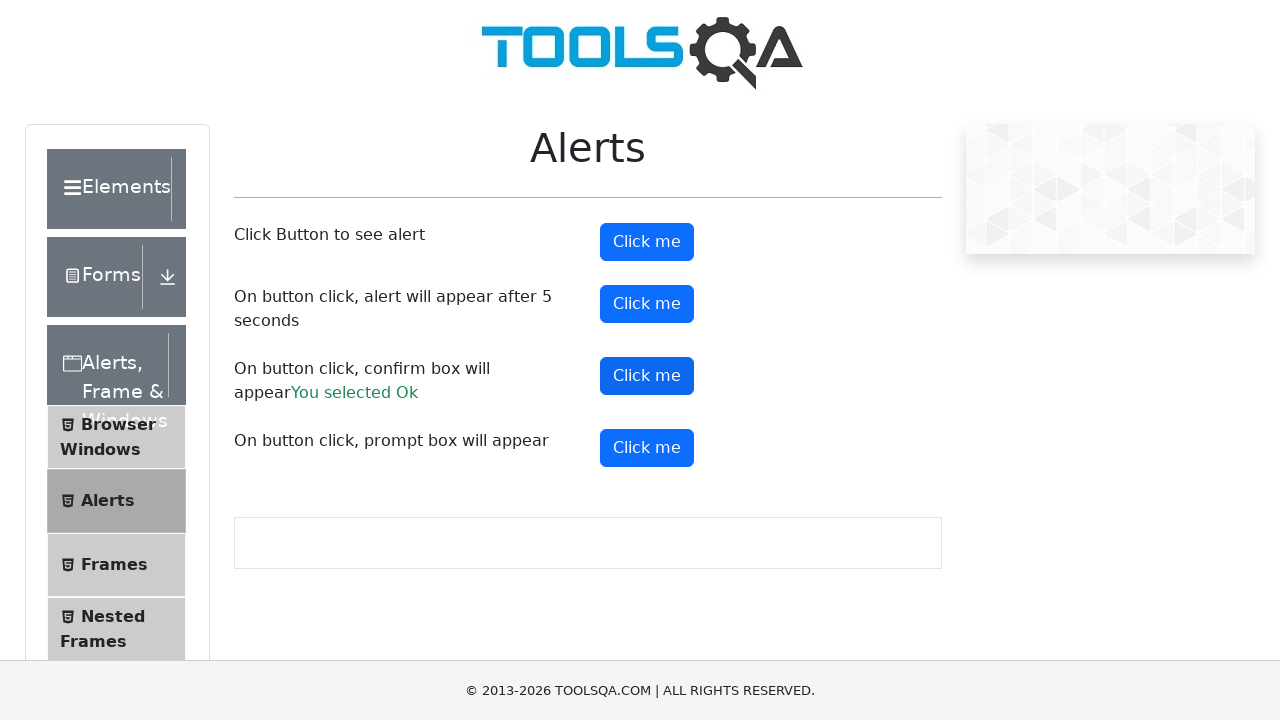

Confirmation dialog was accepted and result appeared
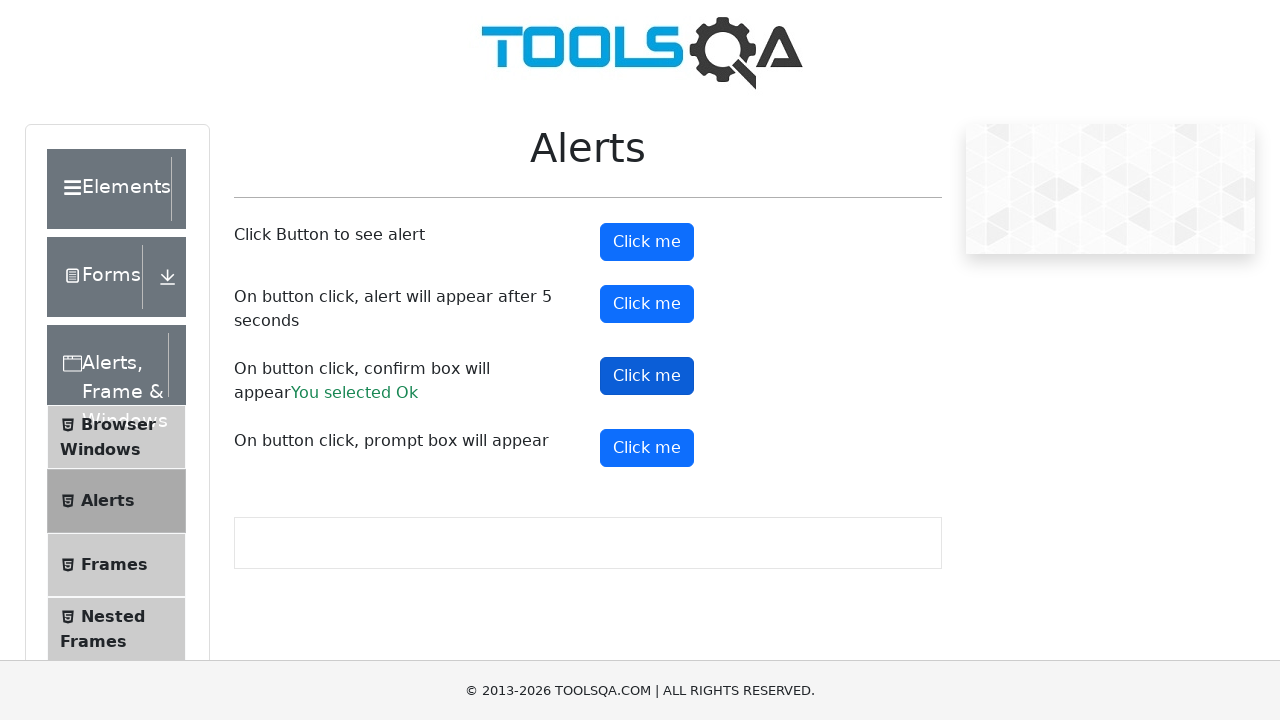

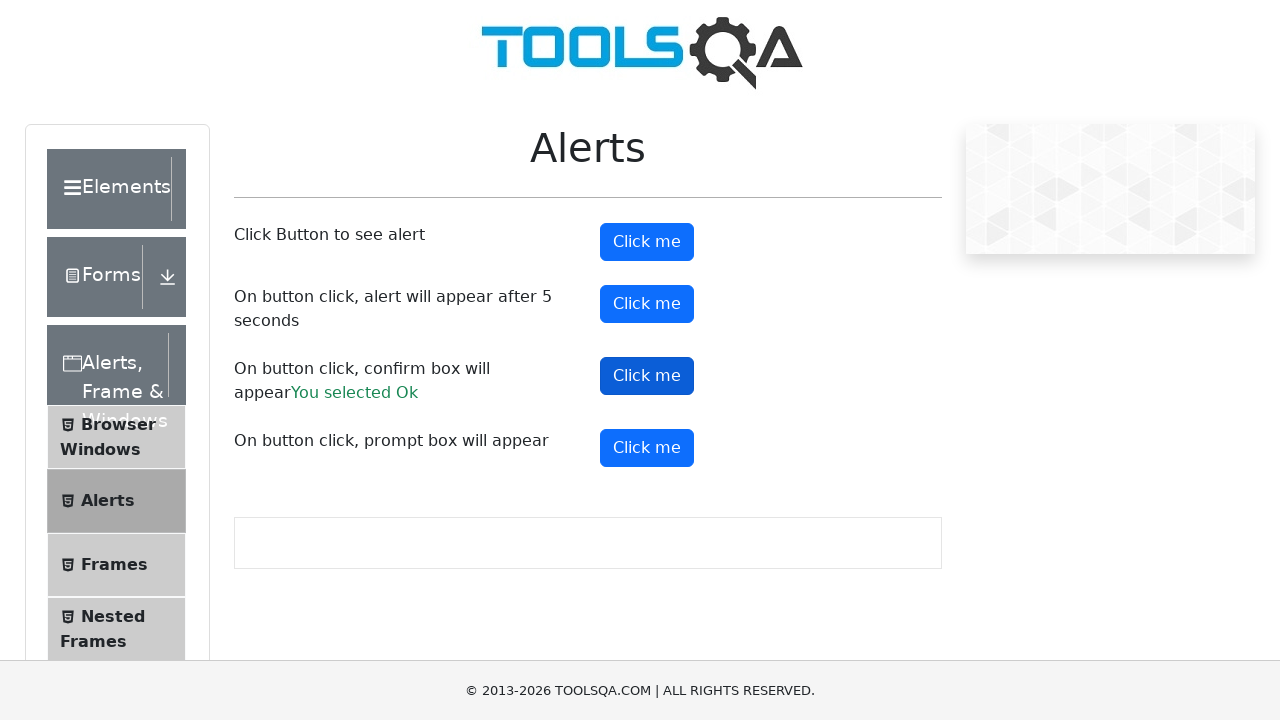